Tests Python.org search functionality by entering "pycon" in the search box and verifying that results are returned

Starting URL: http://www.python.org

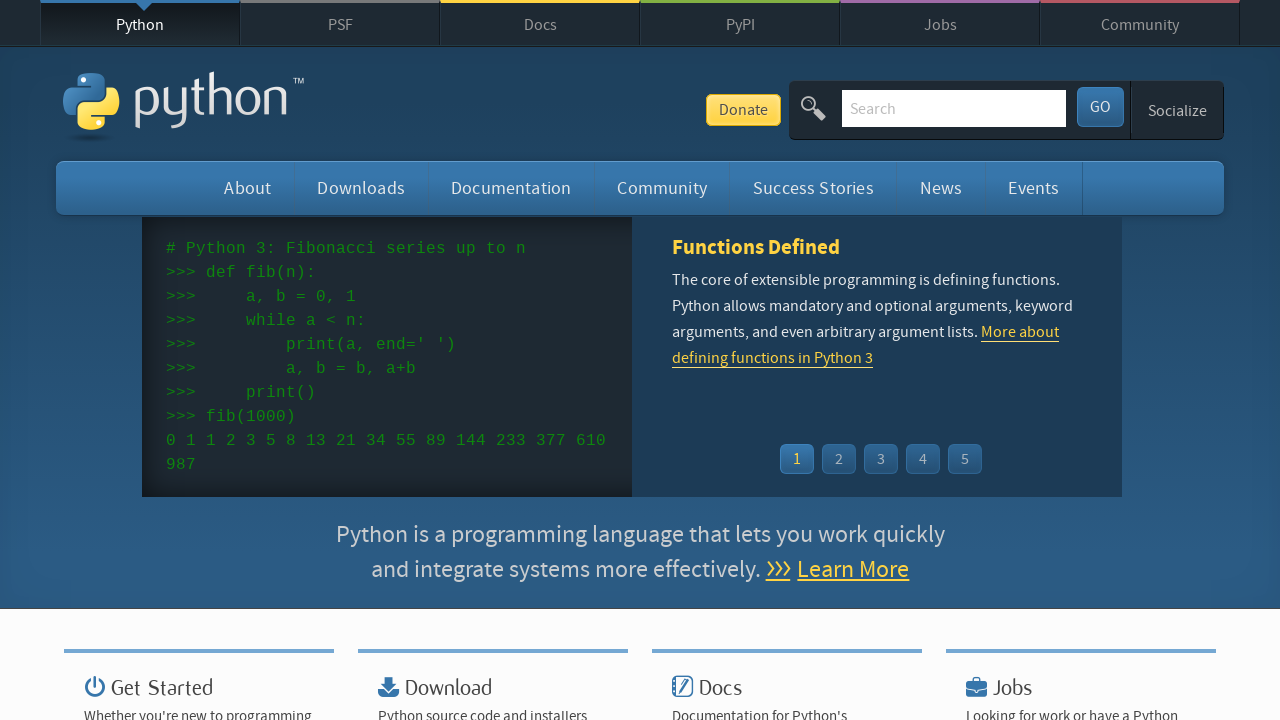

Verified 'Python' is in page title
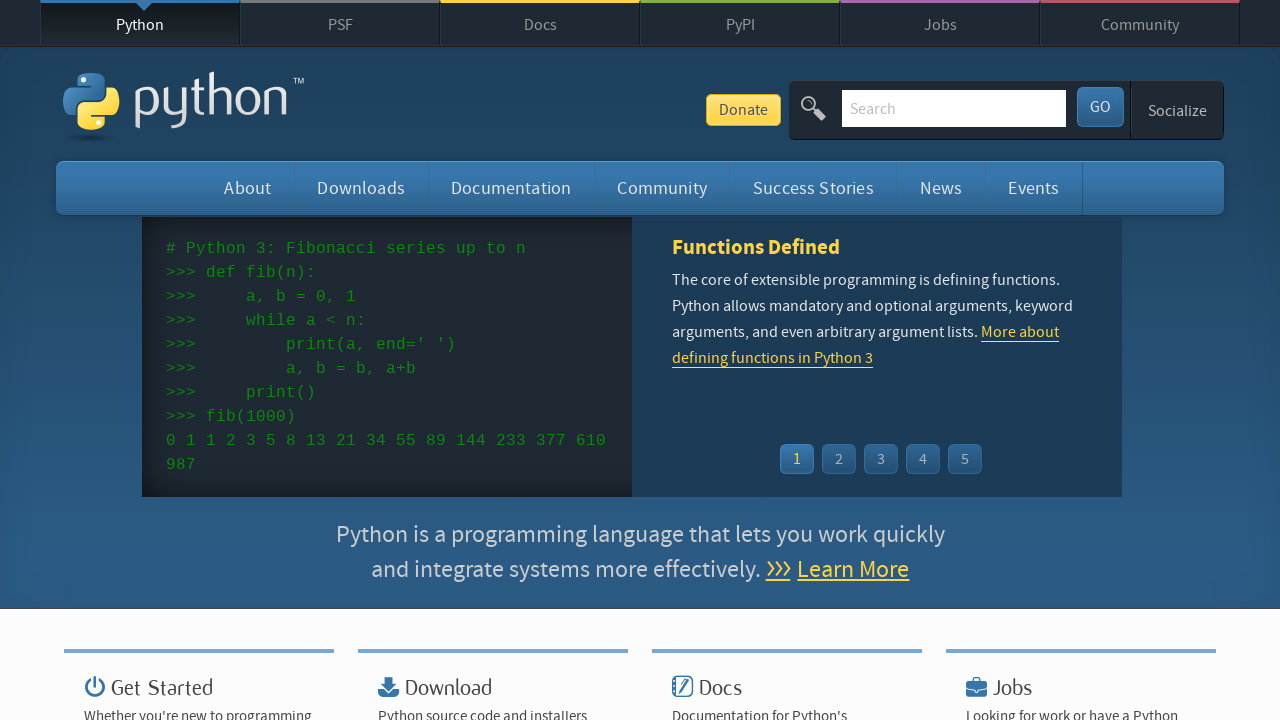

Cleared search input field on input[name='q']
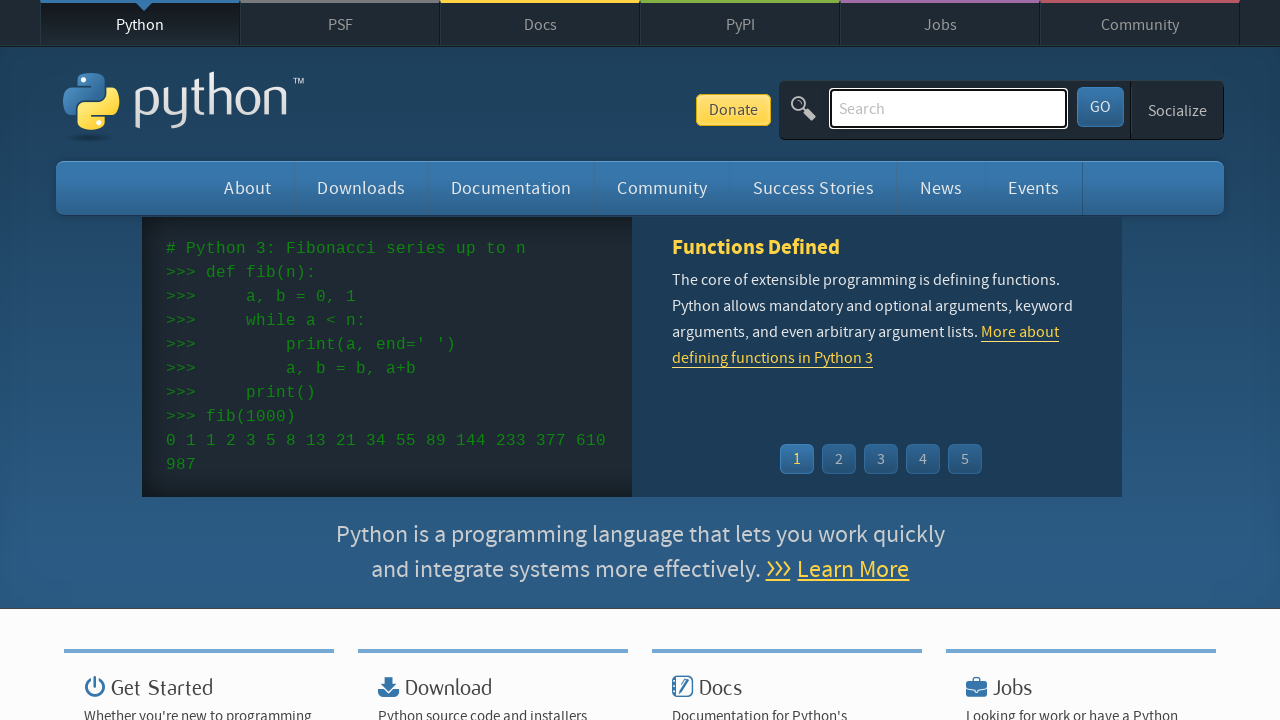

Filled search input with 'pycon' on input[name='q']
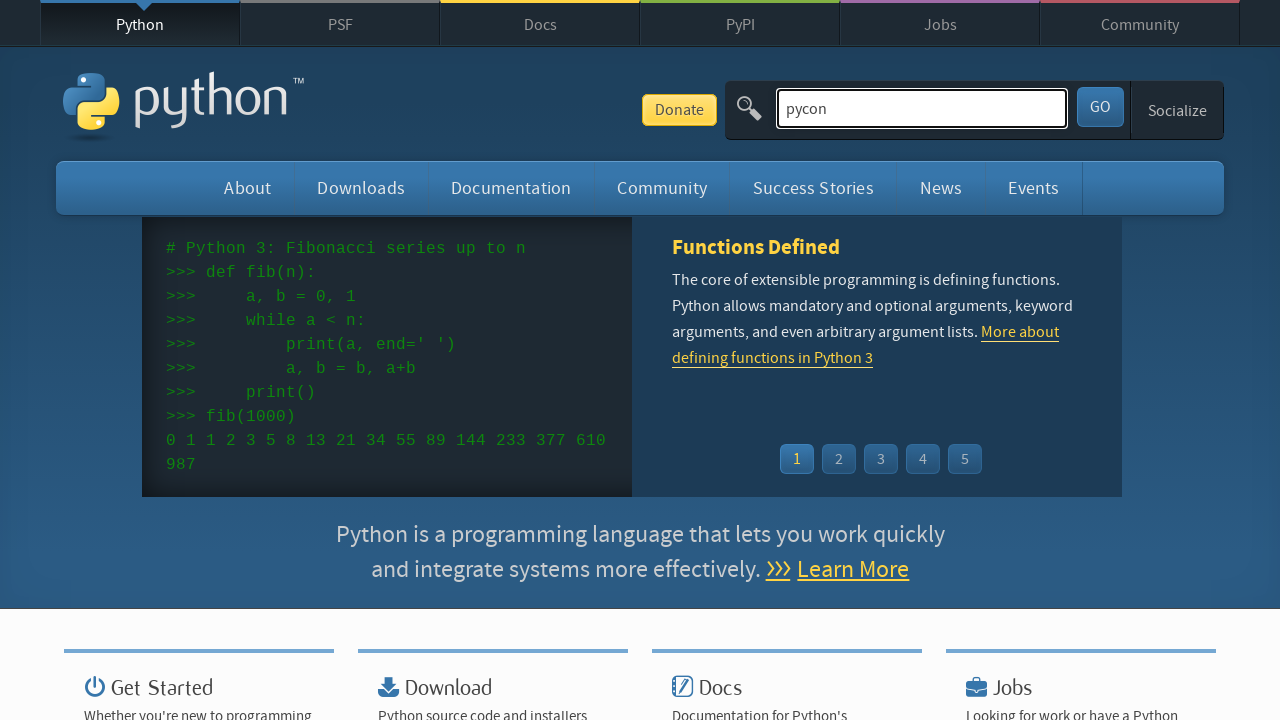

Pressed Enter to submit search query on input[name='q']
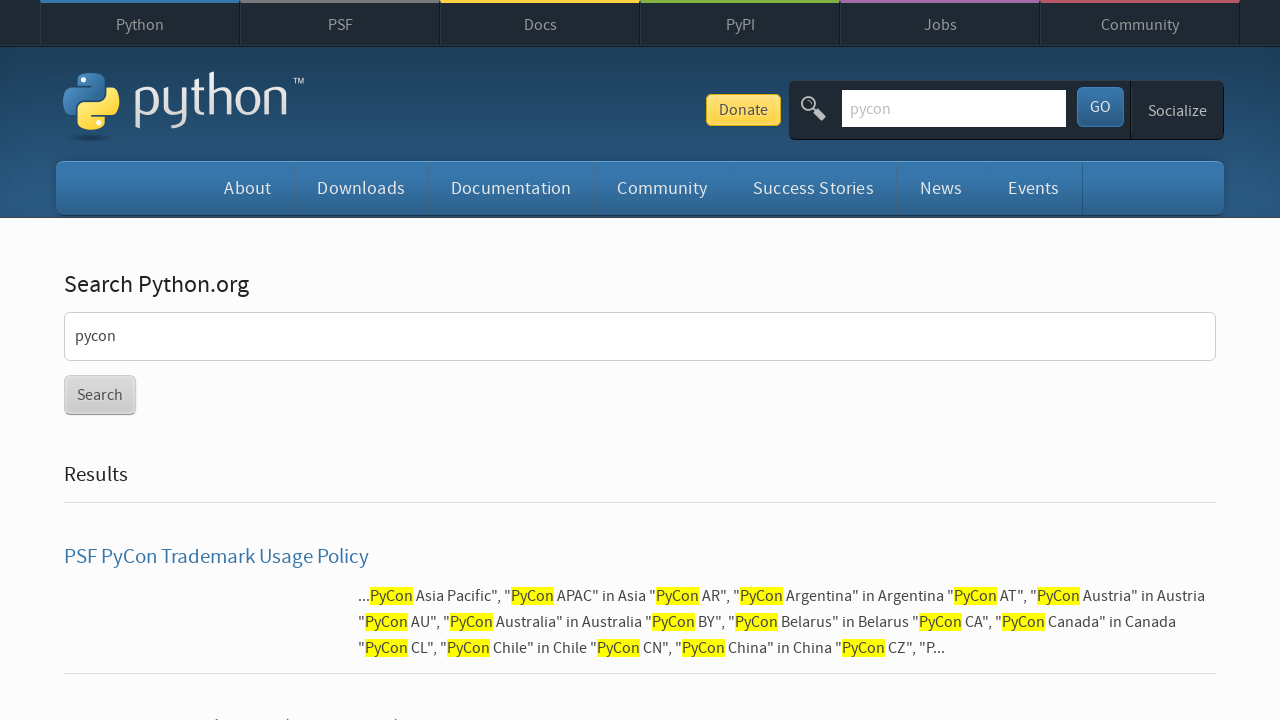

Waited for page to reach networkidle state
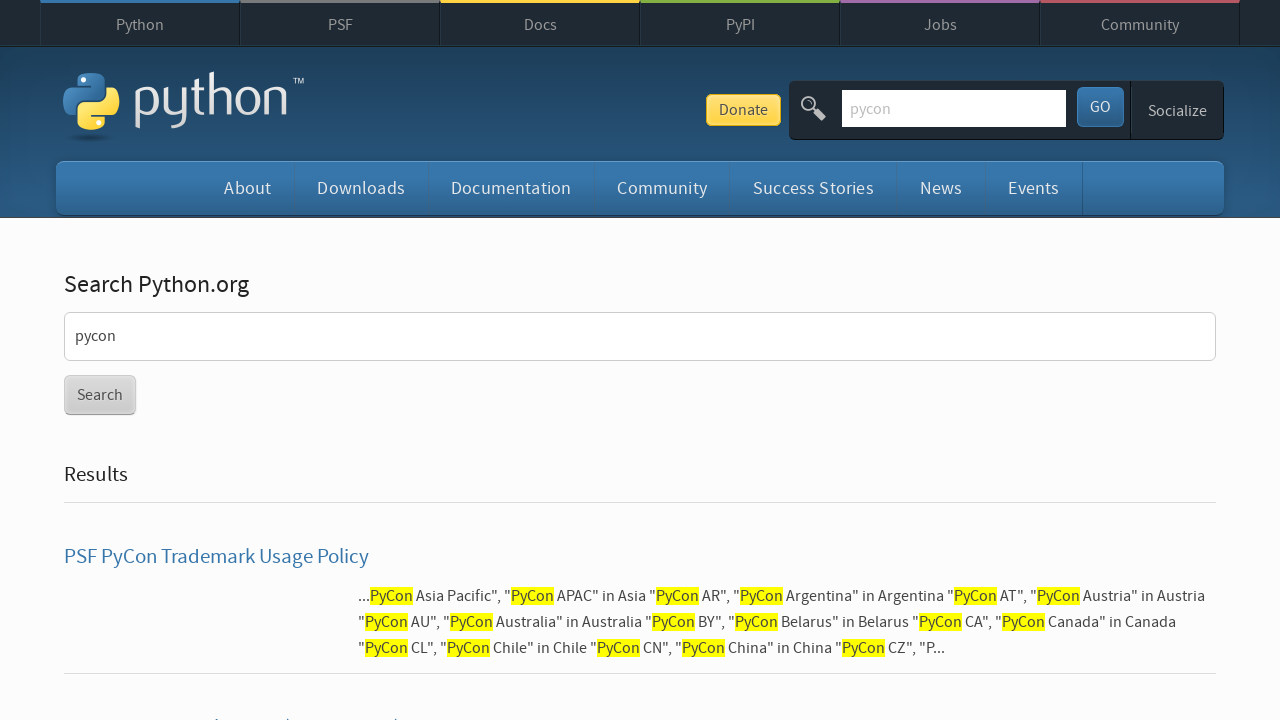

Verified search results are present (no 'No results found' message)
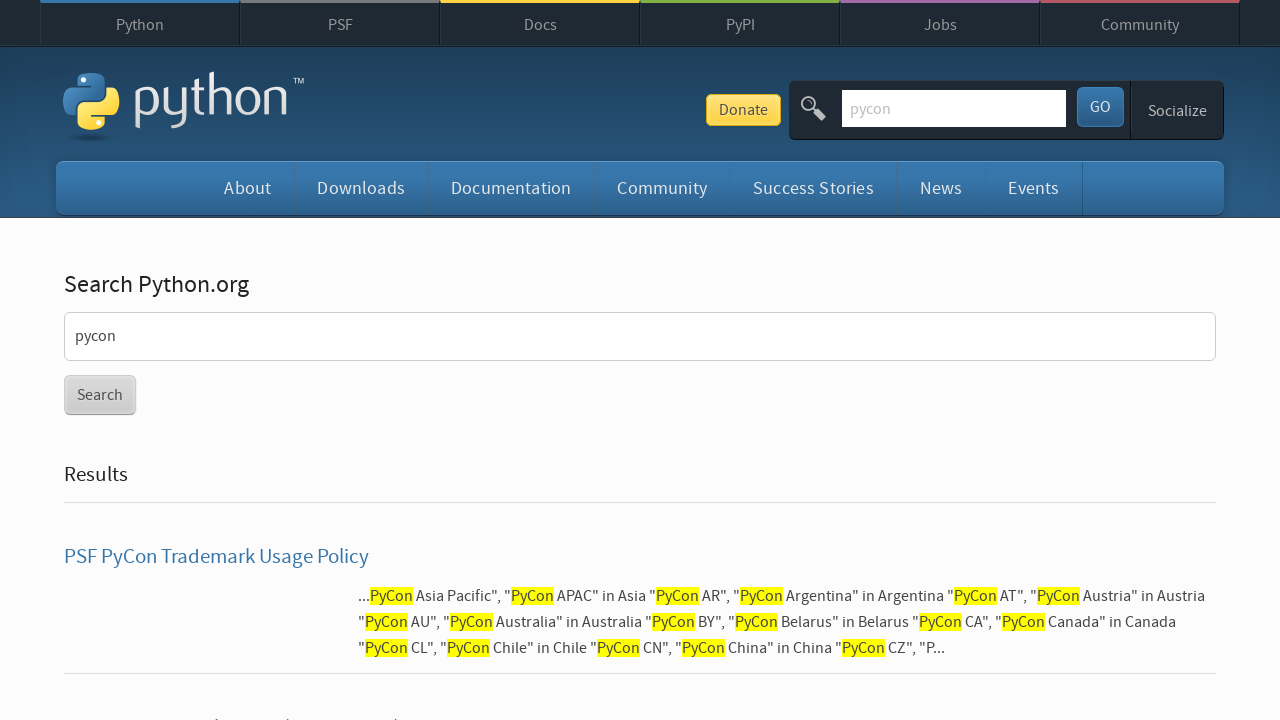

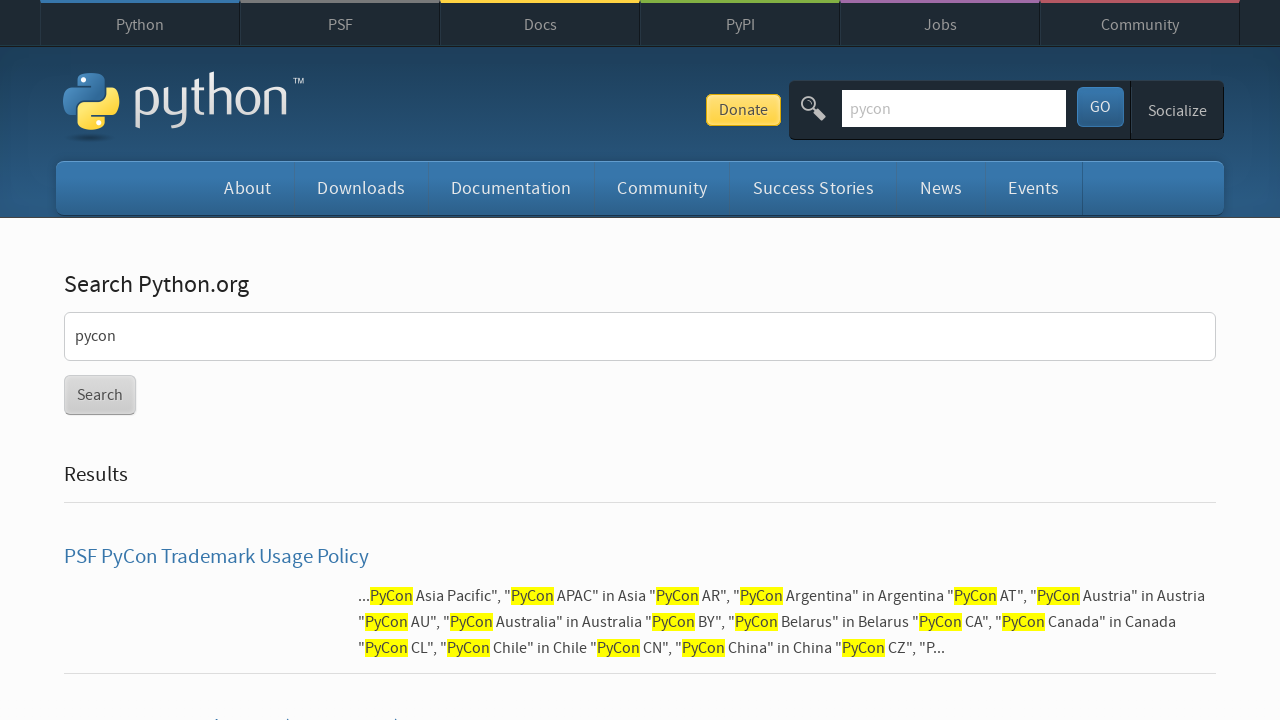